Tests that clicking espresso three times triggers the lucky banner promotion message.

Starting URL: https://coffee-cart.app/

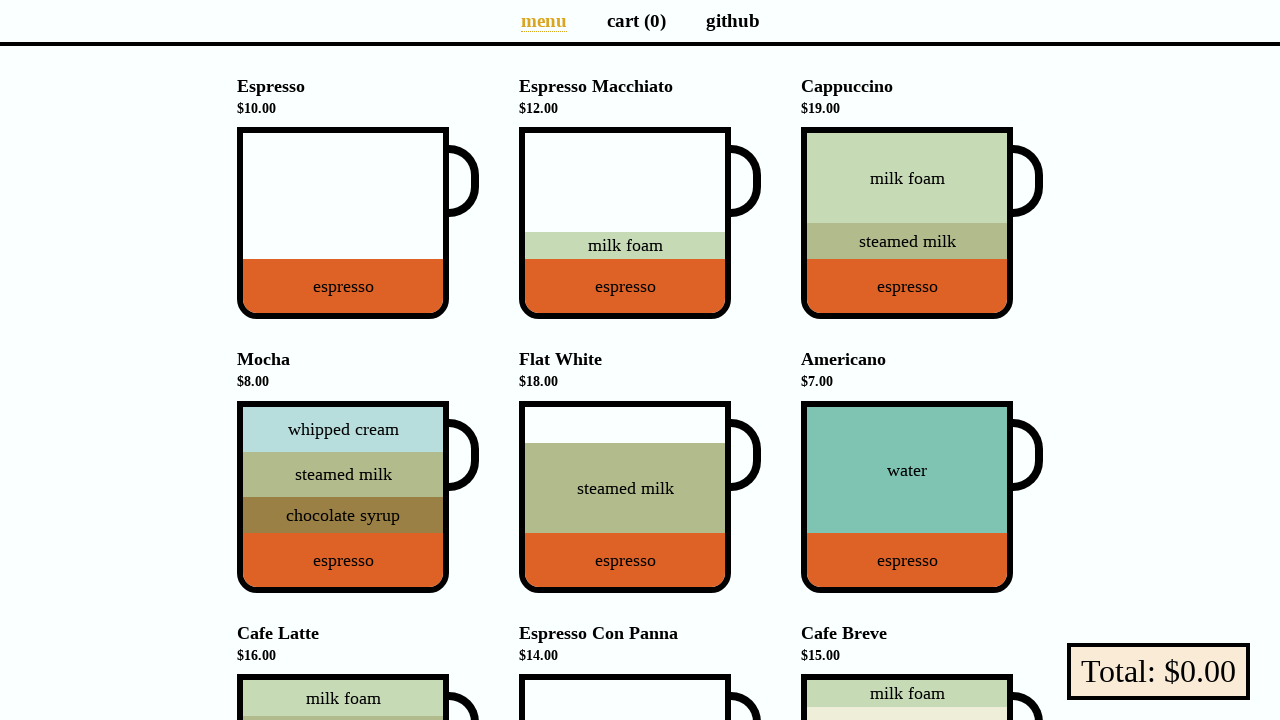

Clicked Espresso button (1st click) at (343, 223) on [data-test="Espresso"]
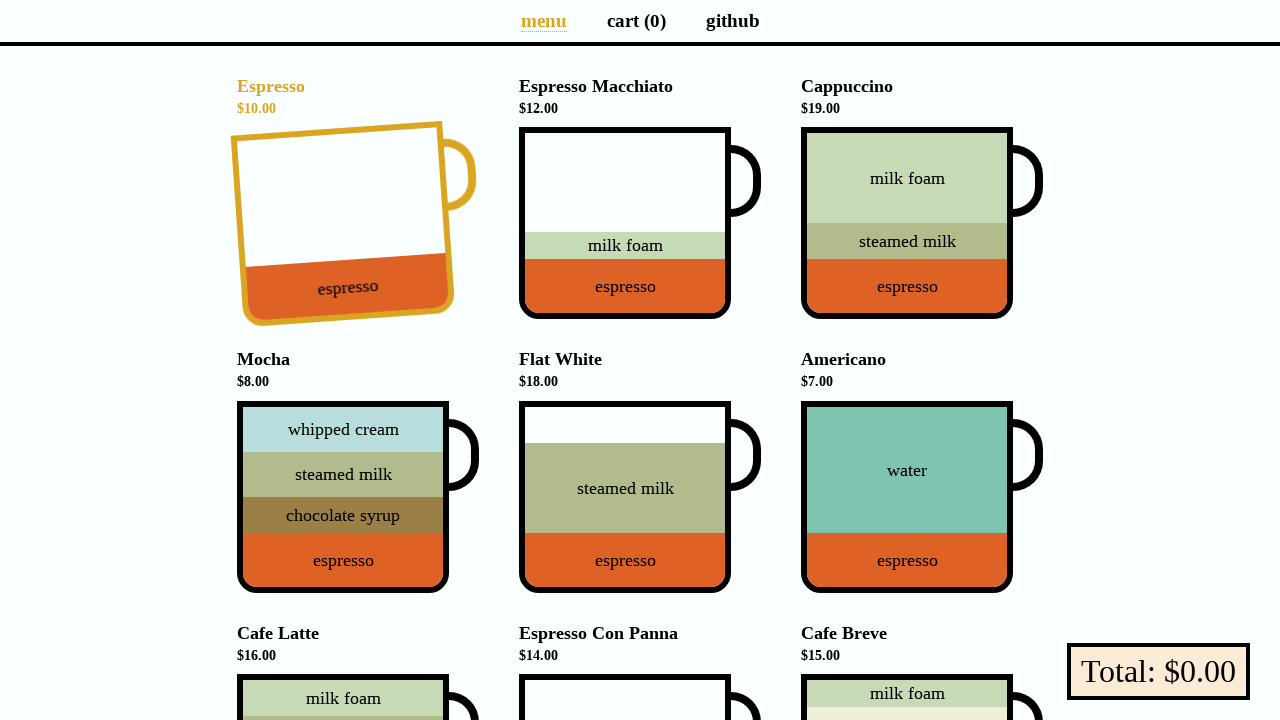

Clicked Espresso button (2nd click) at (343, 224) on [data-test="Espresso"]
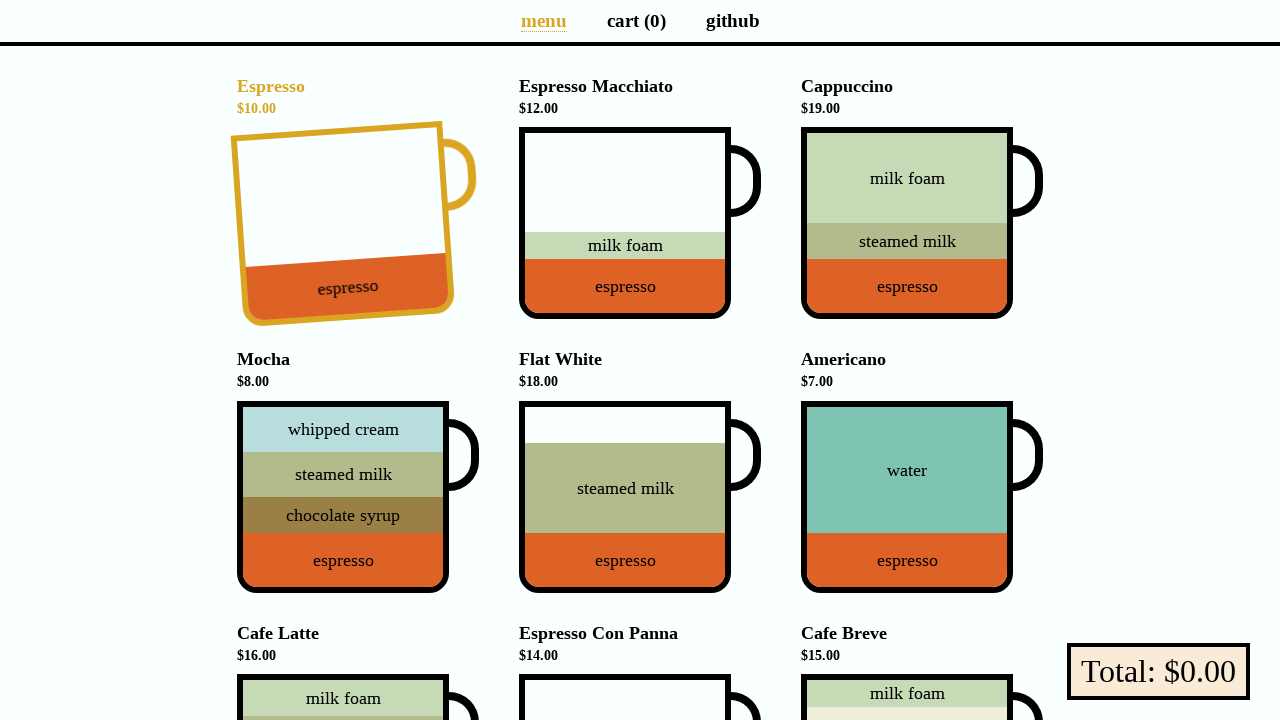

Clicked Espresso button (3rd click) to trigger lucky banner at (343, 224) on [data-test="Espresso"]
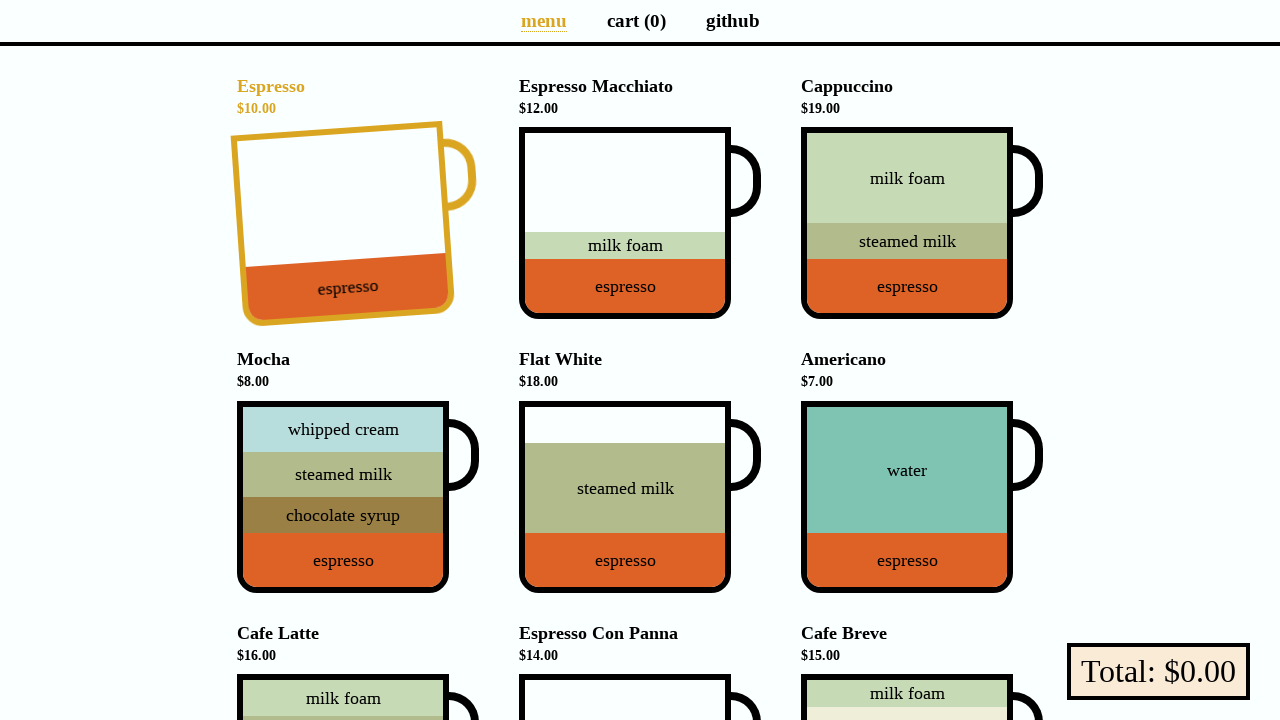

Lucky banner promotion message appeared
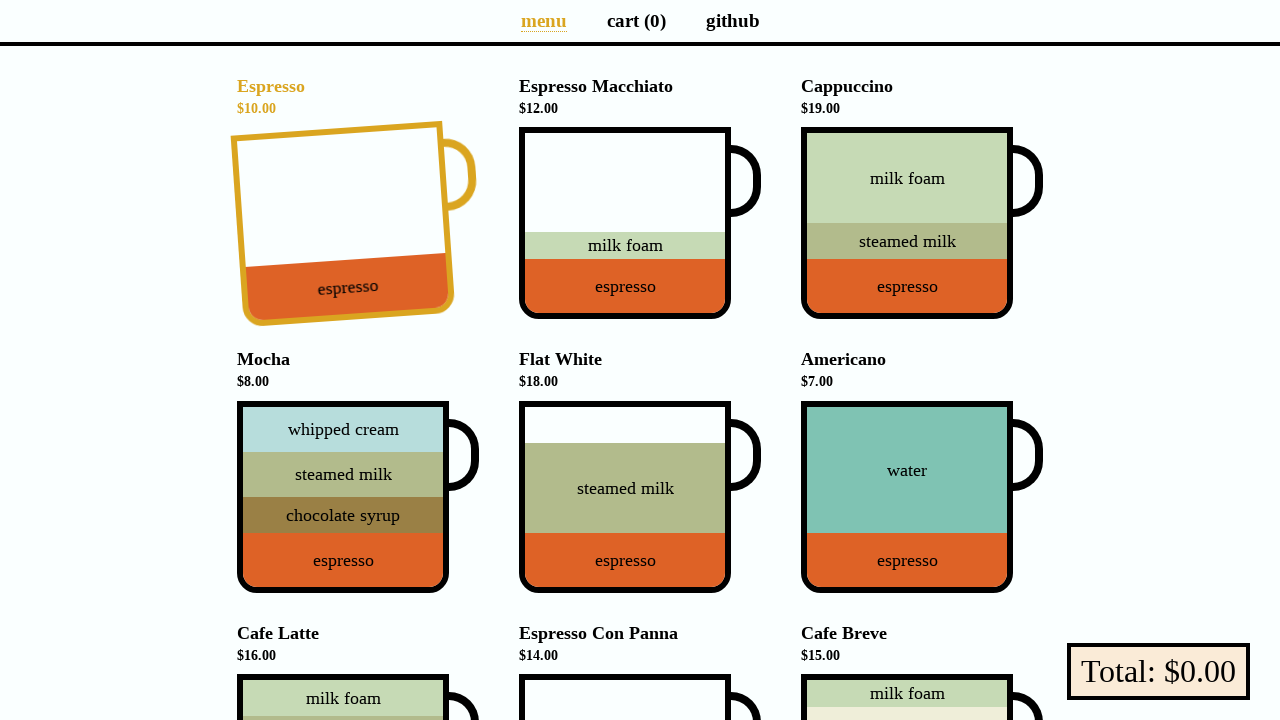

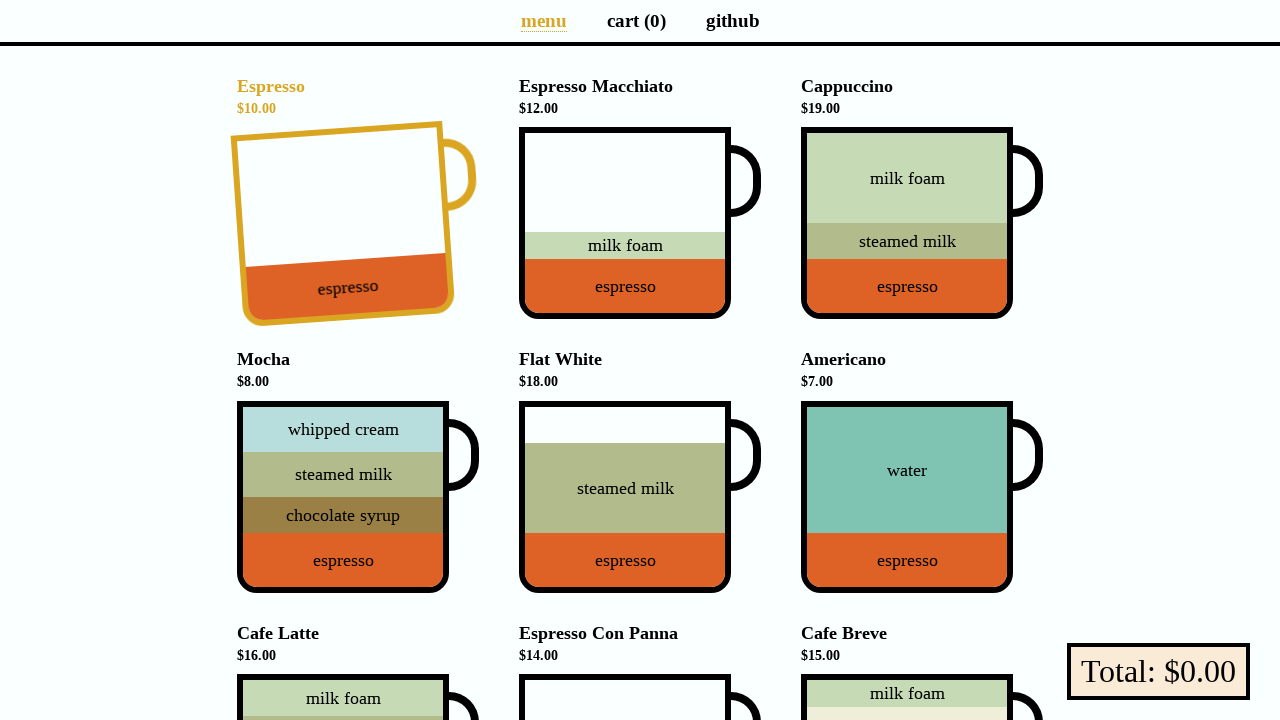